Tests window management functions by changing the browser window to fullscreen, maximized, and minimized states

Starting URL: https://www.techproeducation.com

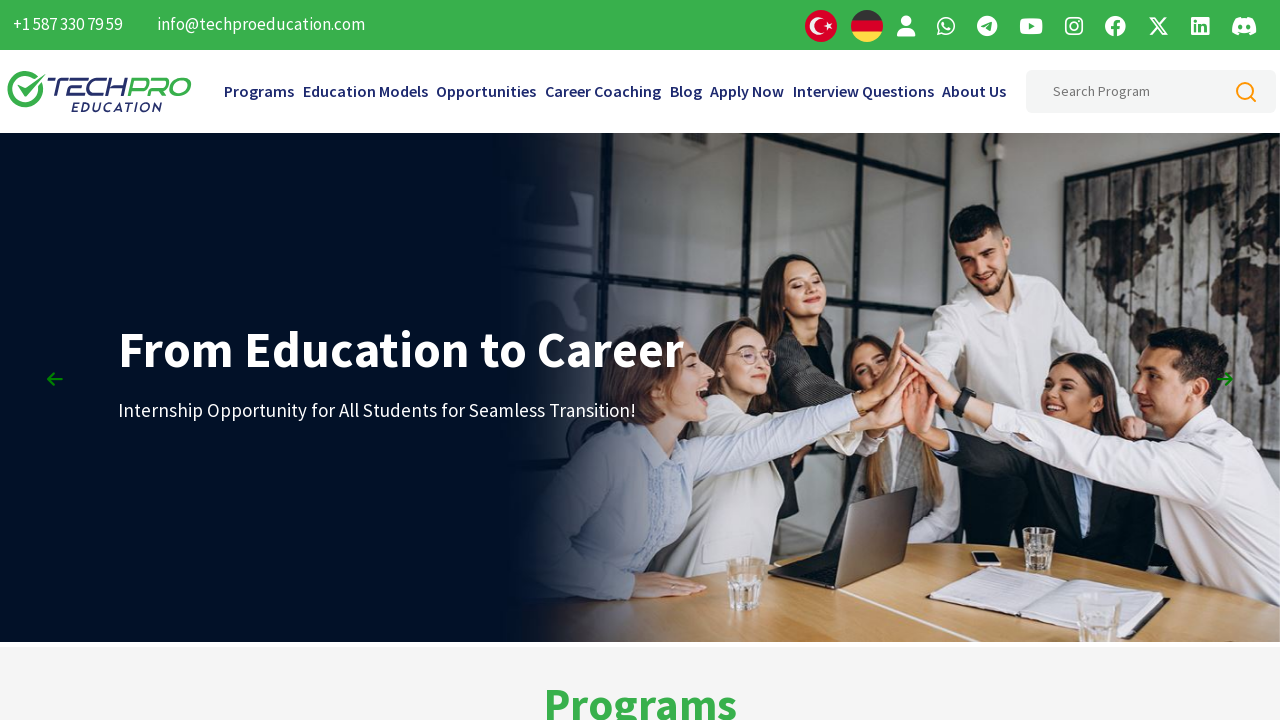

Retrieved initial window position
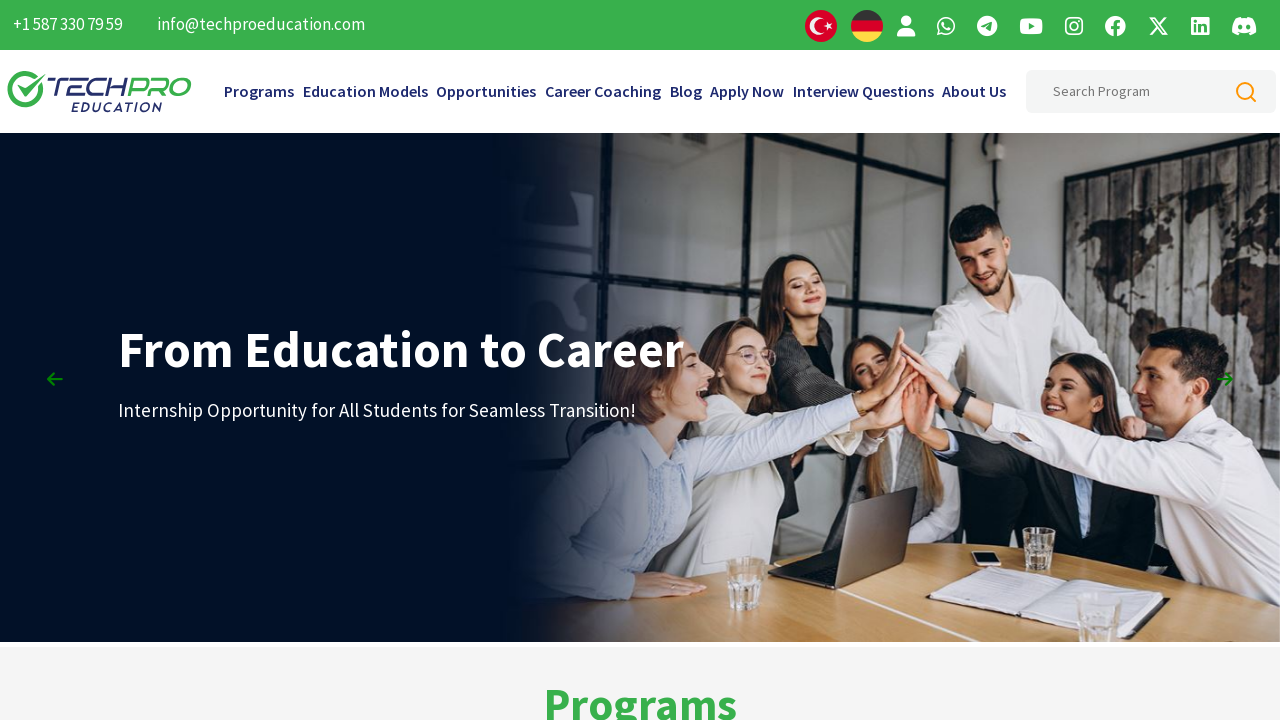

Retrieved initial window size
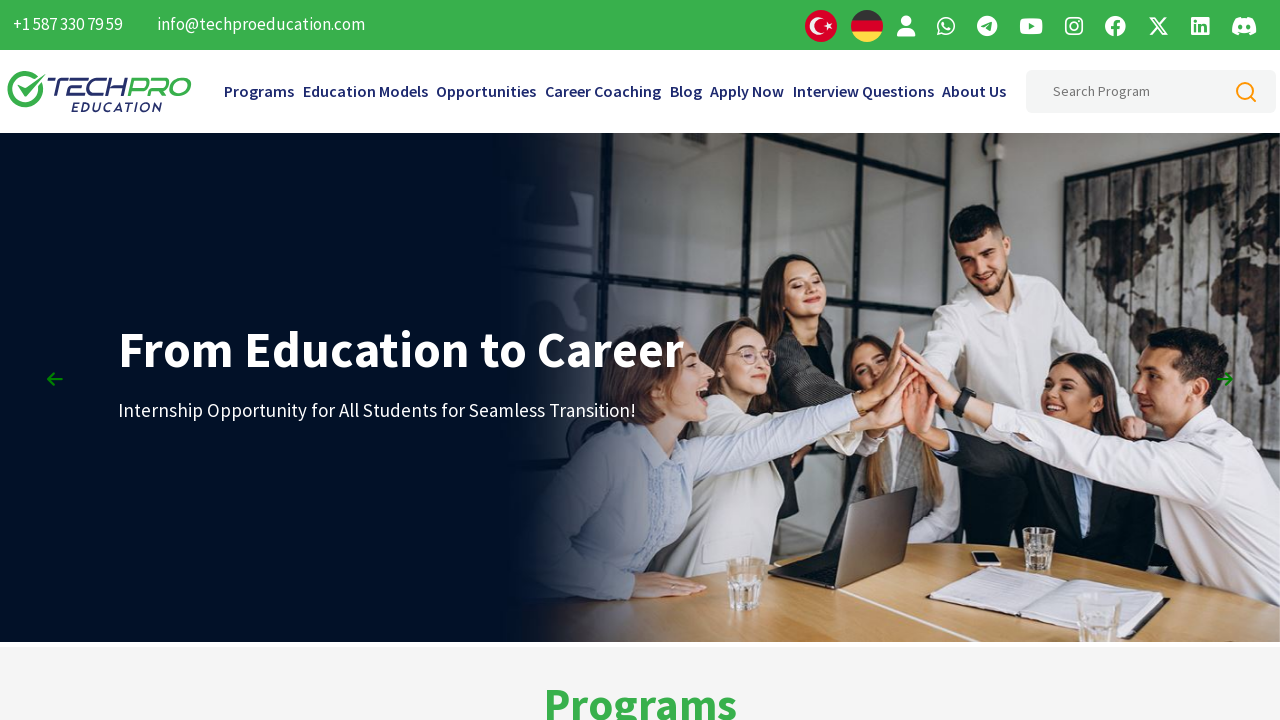

Entered fullscreen mode
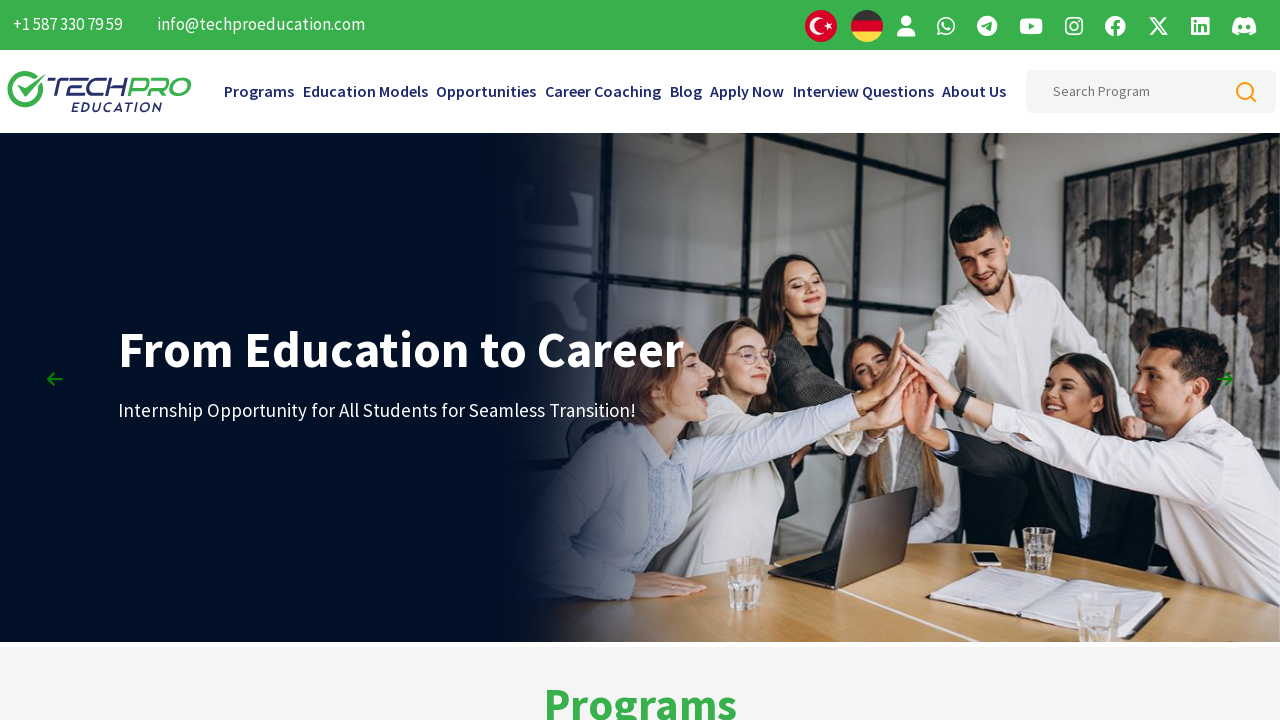

Waited 3 seconds for fullscreen to stabilize
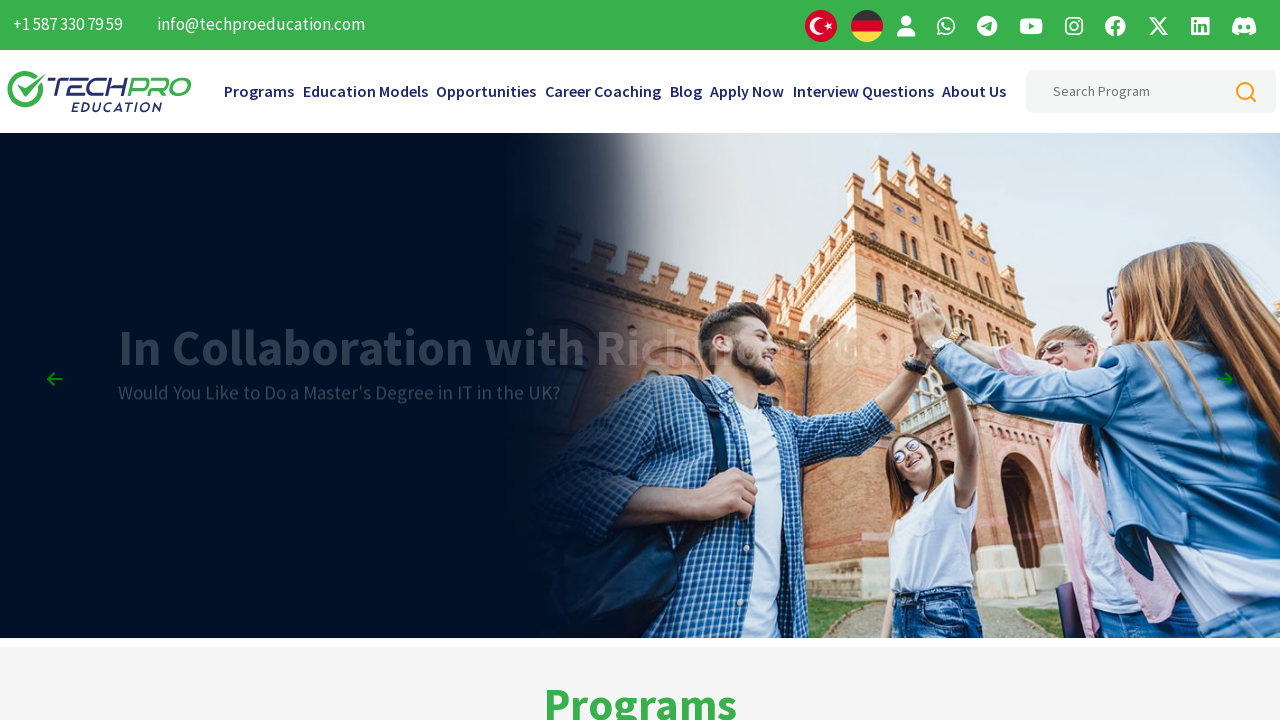

Exited fullscreen mode
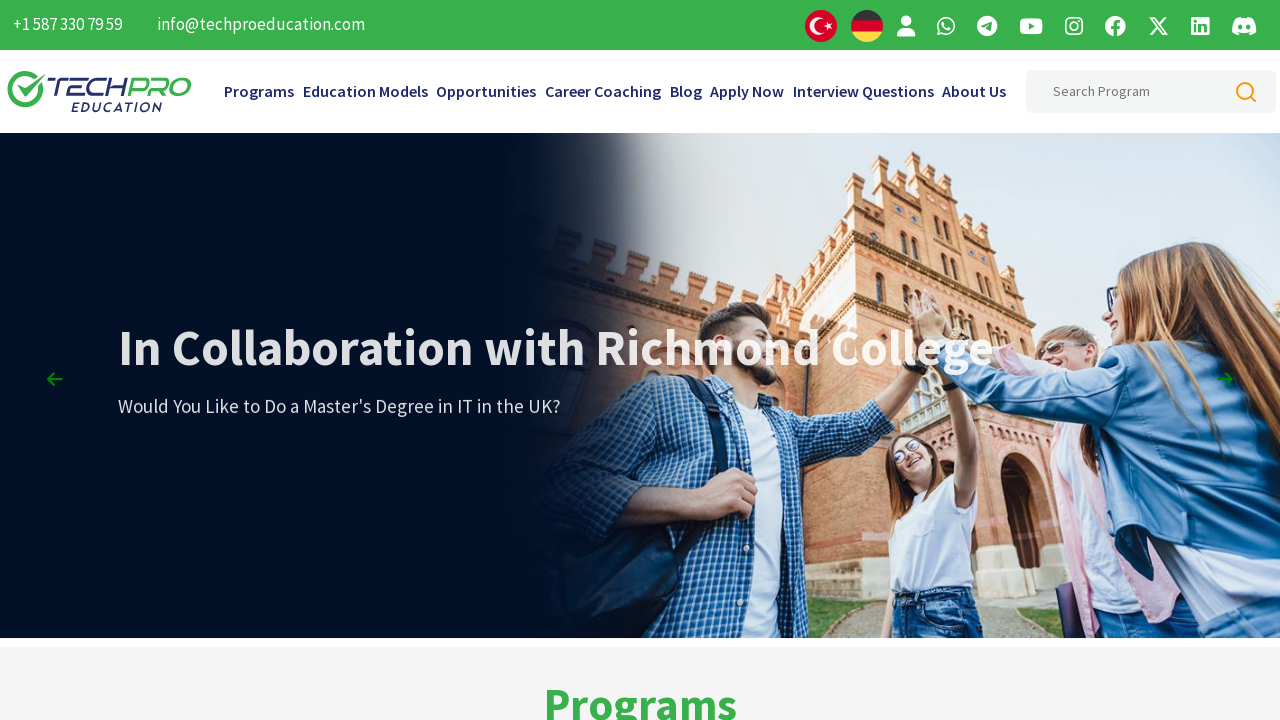

Waited 100ms for fullscreen exit to complete
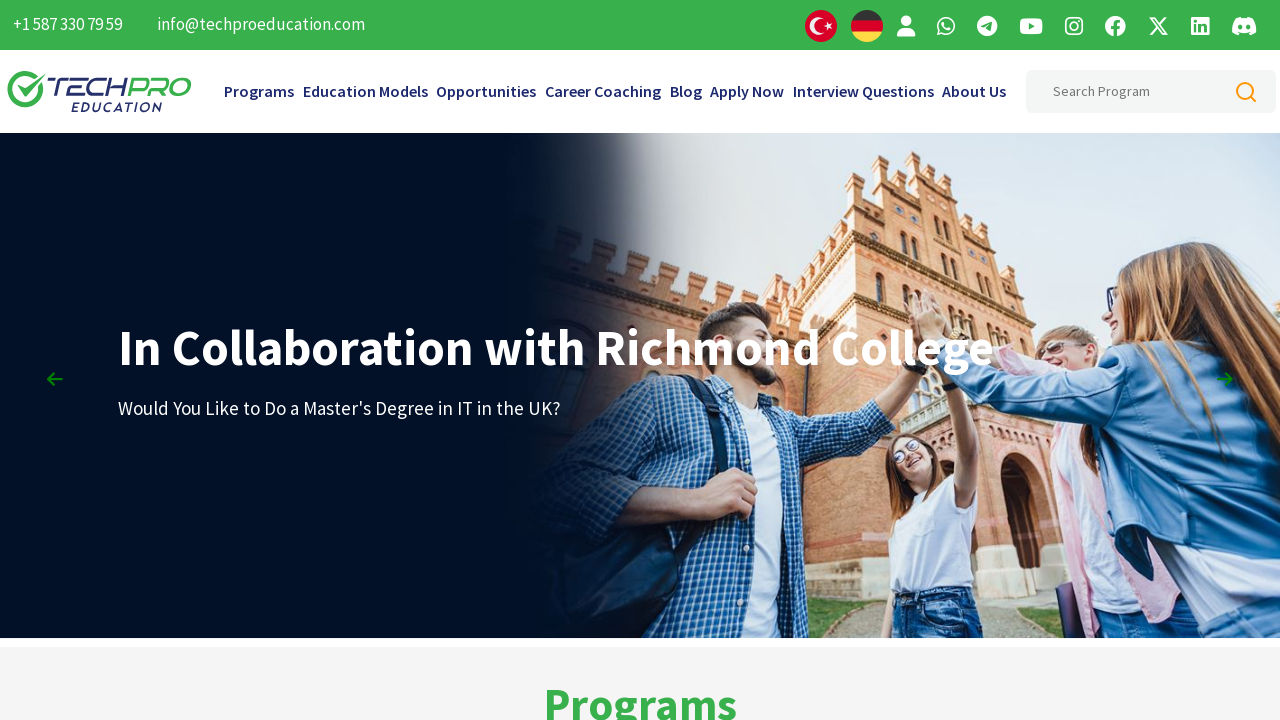

Set viewport to maximized size (1920x1080)
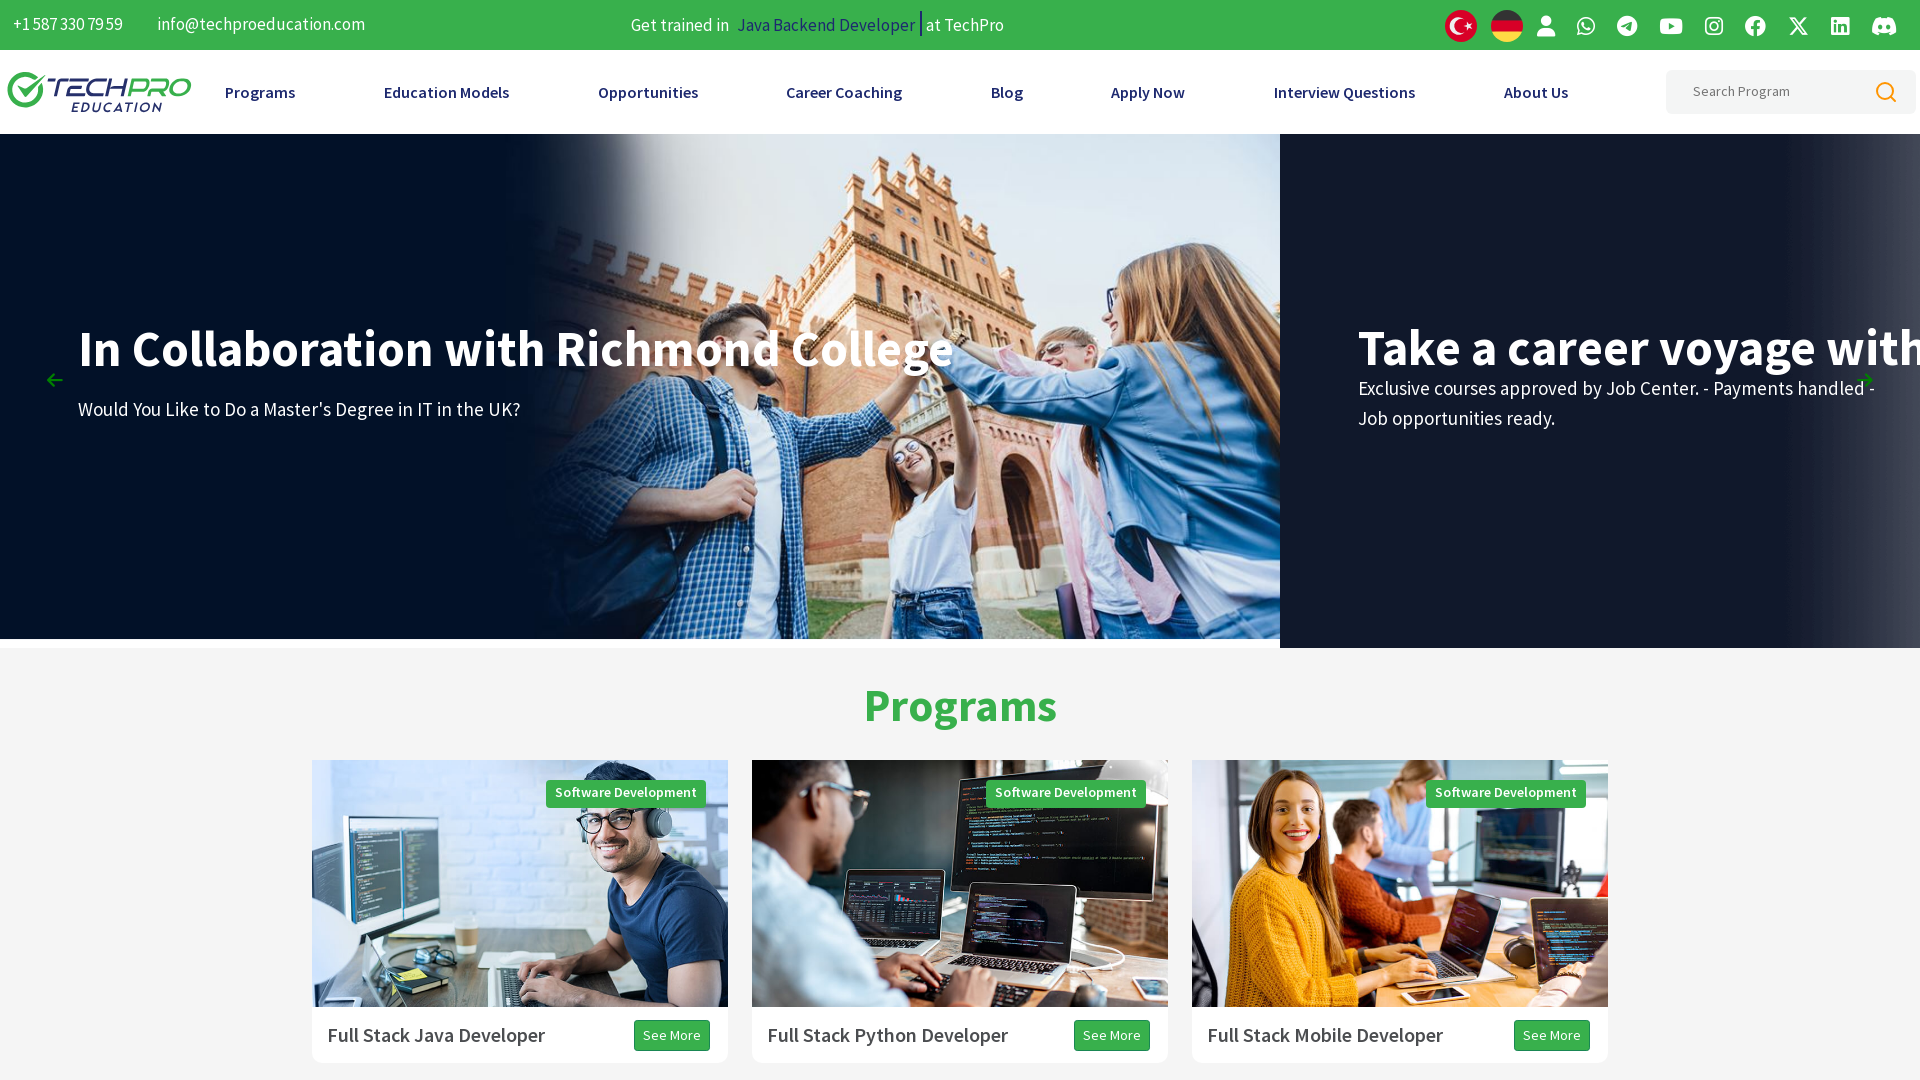

Waited 3 seconds for maximized window to stabilize
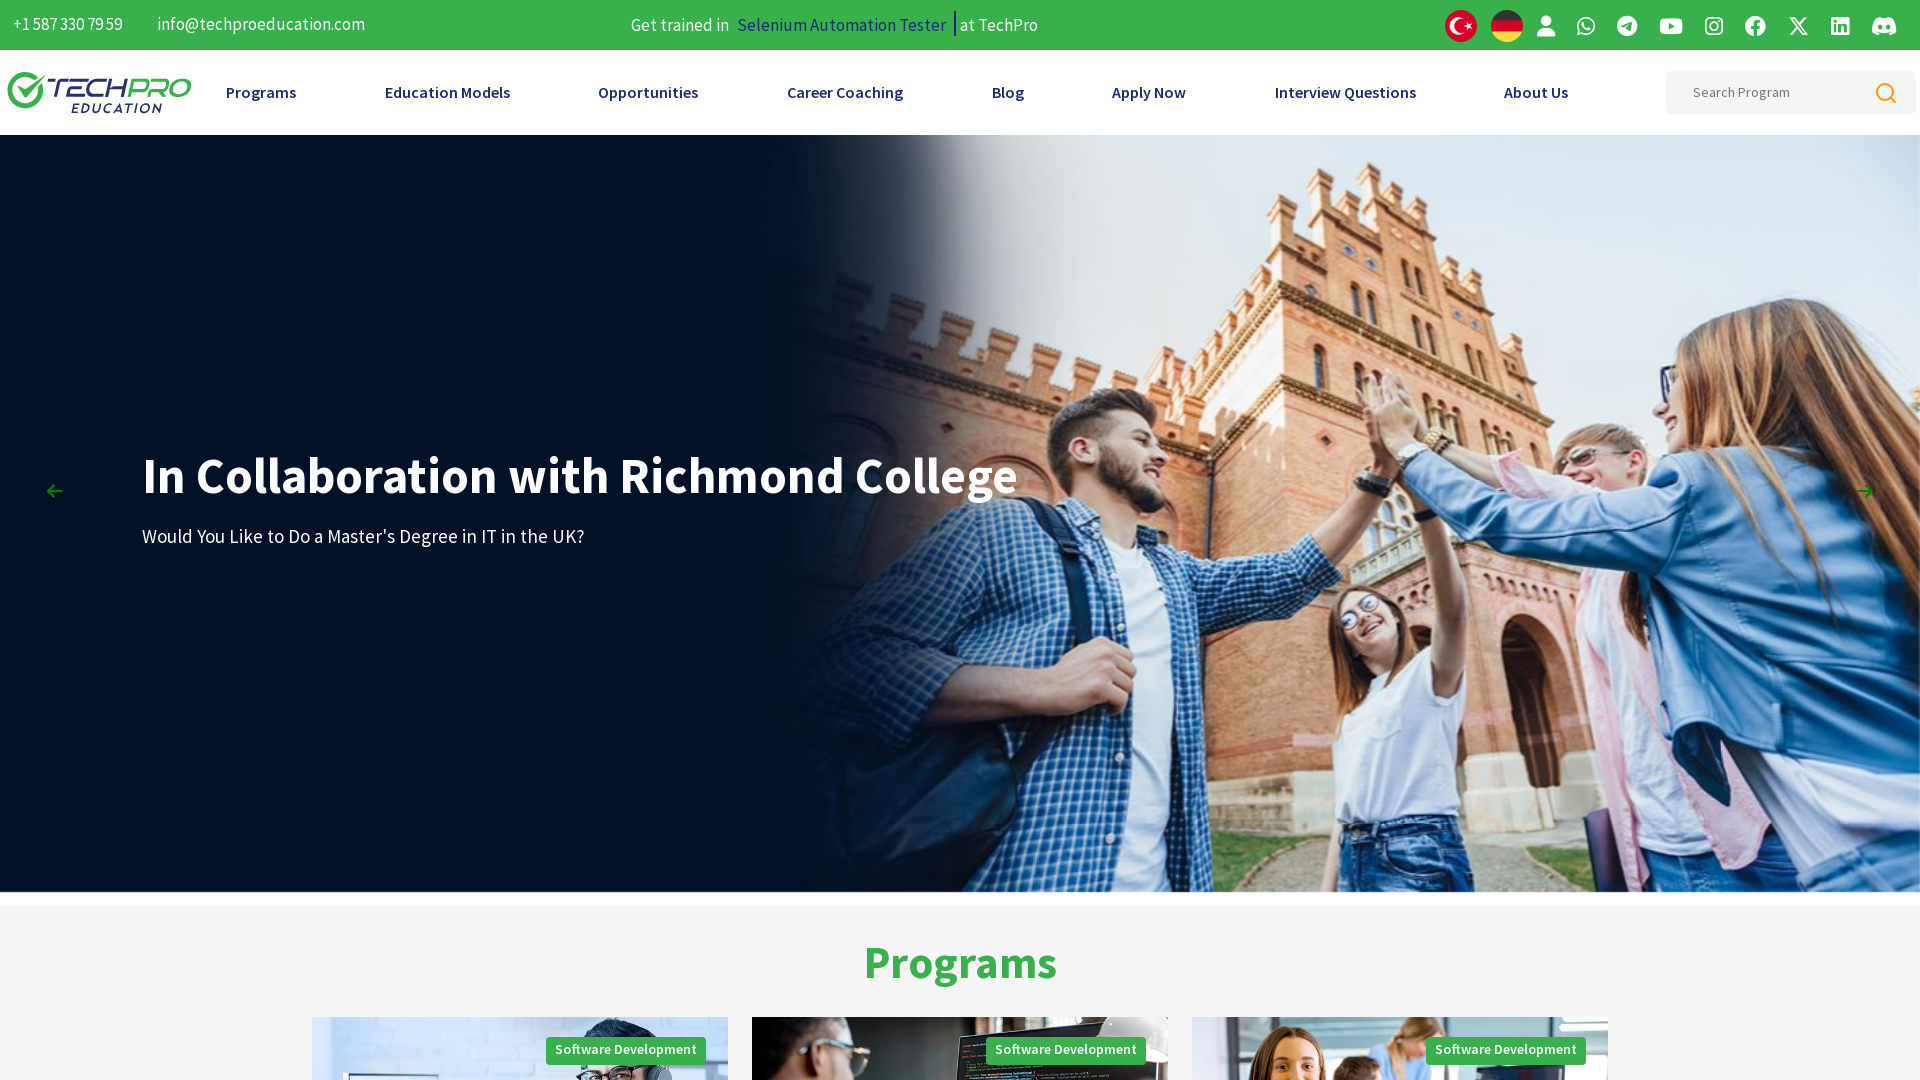

Simulated minimize by setting viewport to 800x600
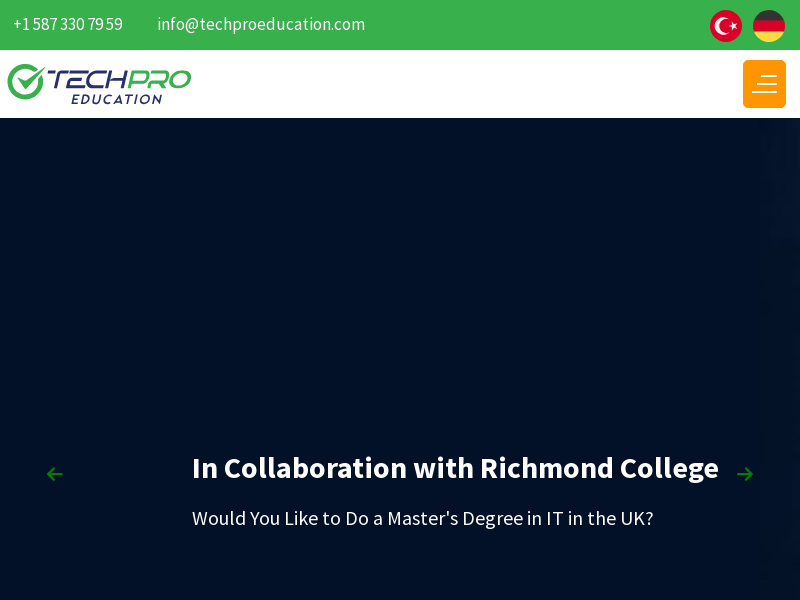

Waited 3 seconds for minimized window state to stabilize
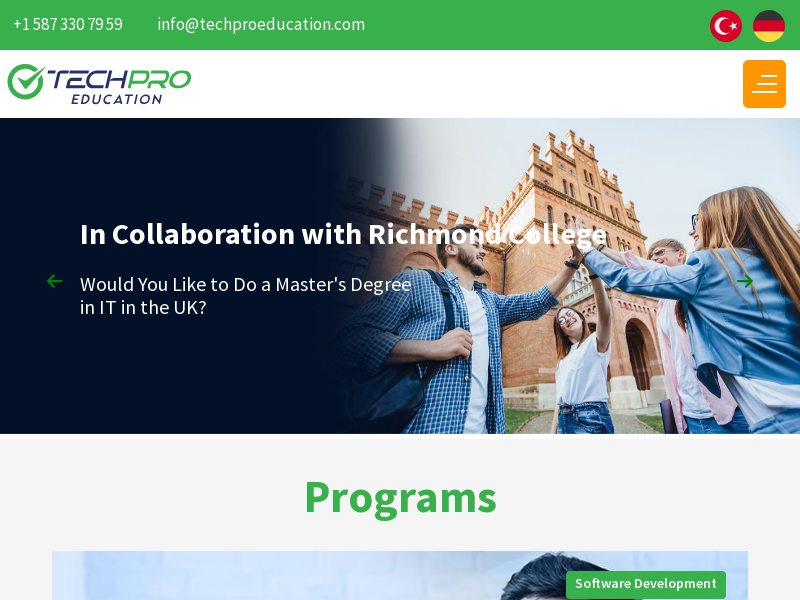

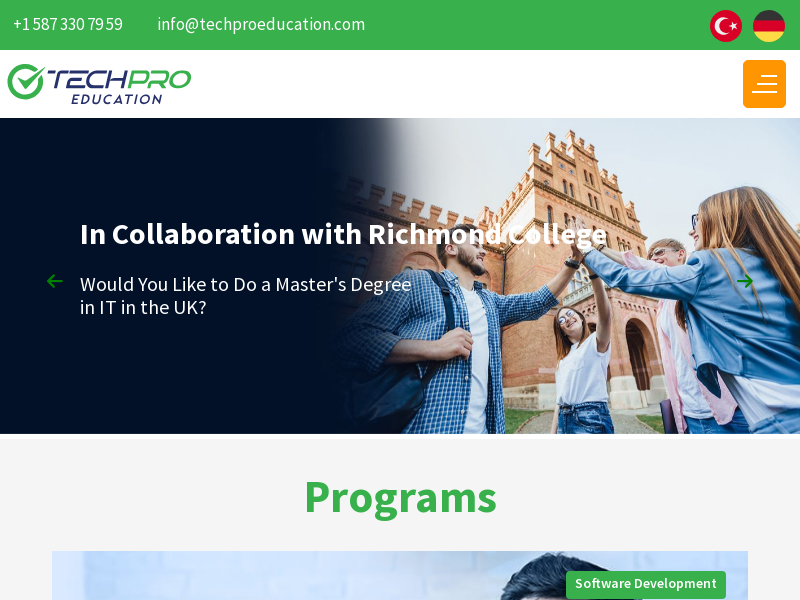